Tests basic form interaction on a training ground page by filling an input field with text and clicking a button

Starting URL: https://techstepacademy.com/training-ground

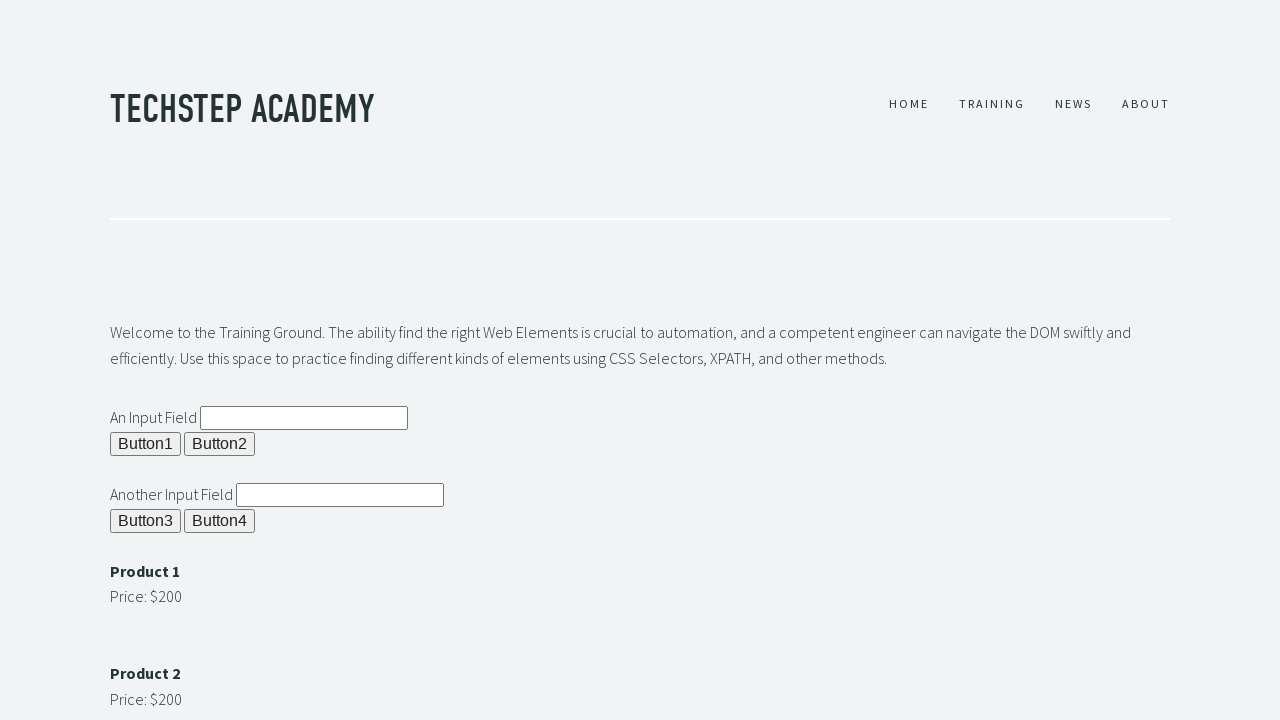

Filled the second input field with 'Test text' on input[id='ipt2']
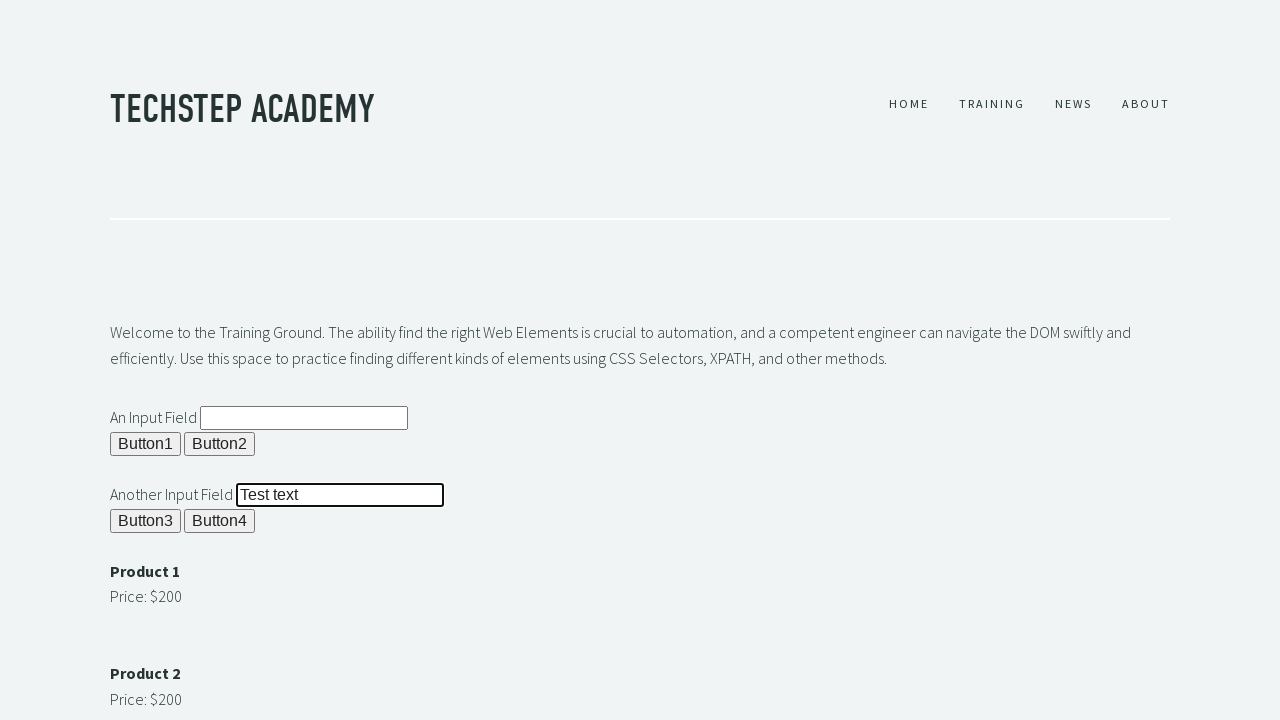

Clicked button 4 at (220, 521) on xpath=//button[@id='b4']
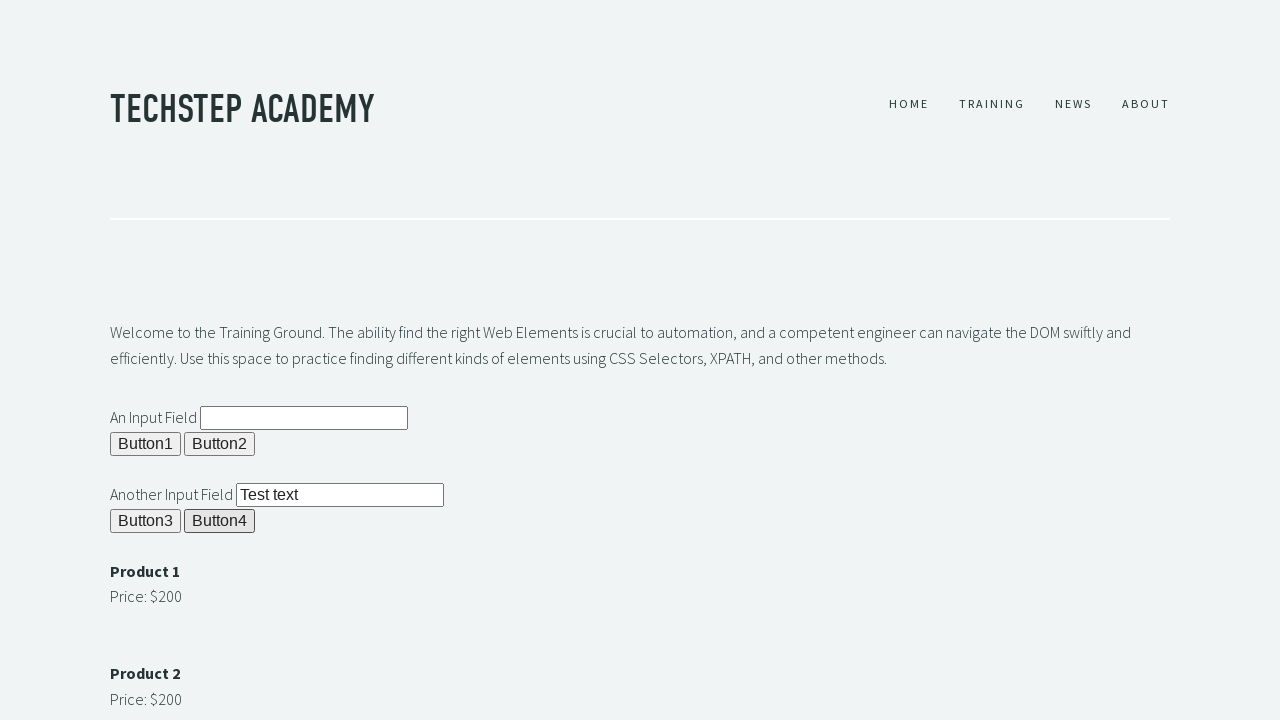

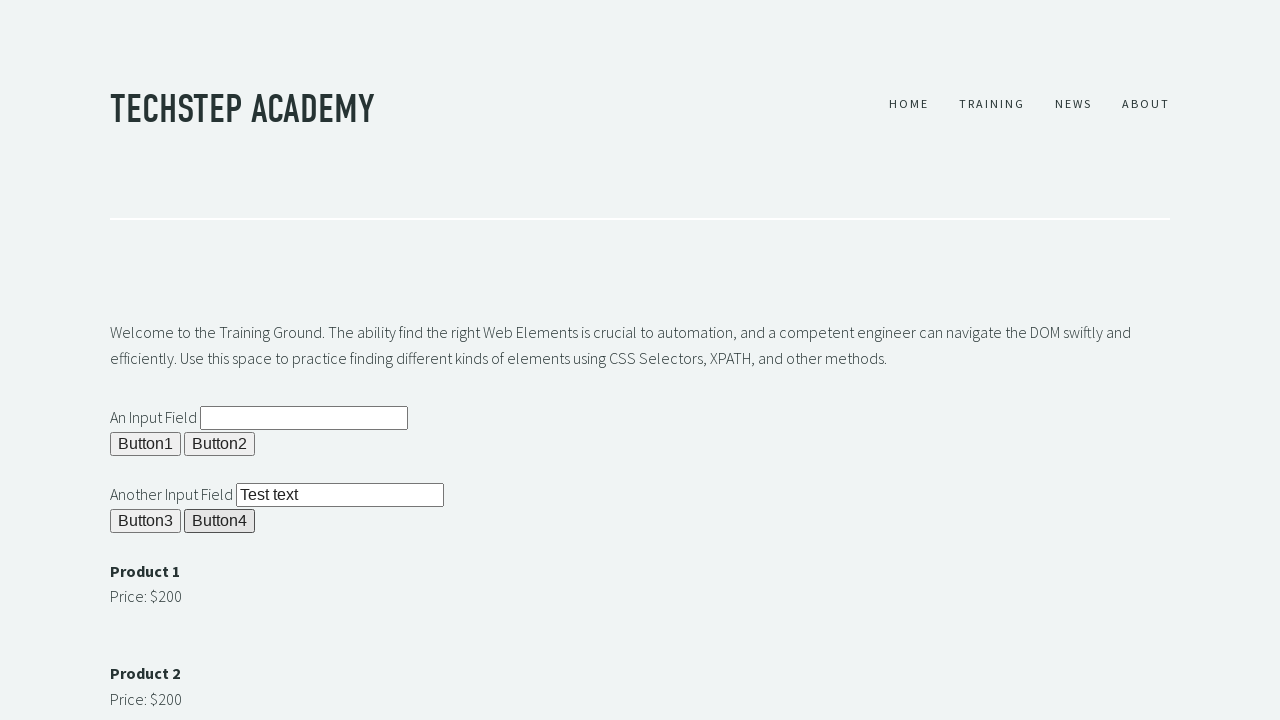